Tests the FAQ section by scrolling to questions and clicking on them to reveal answers

Starting URL: https://qa-scooter.praktikum-services.ru/

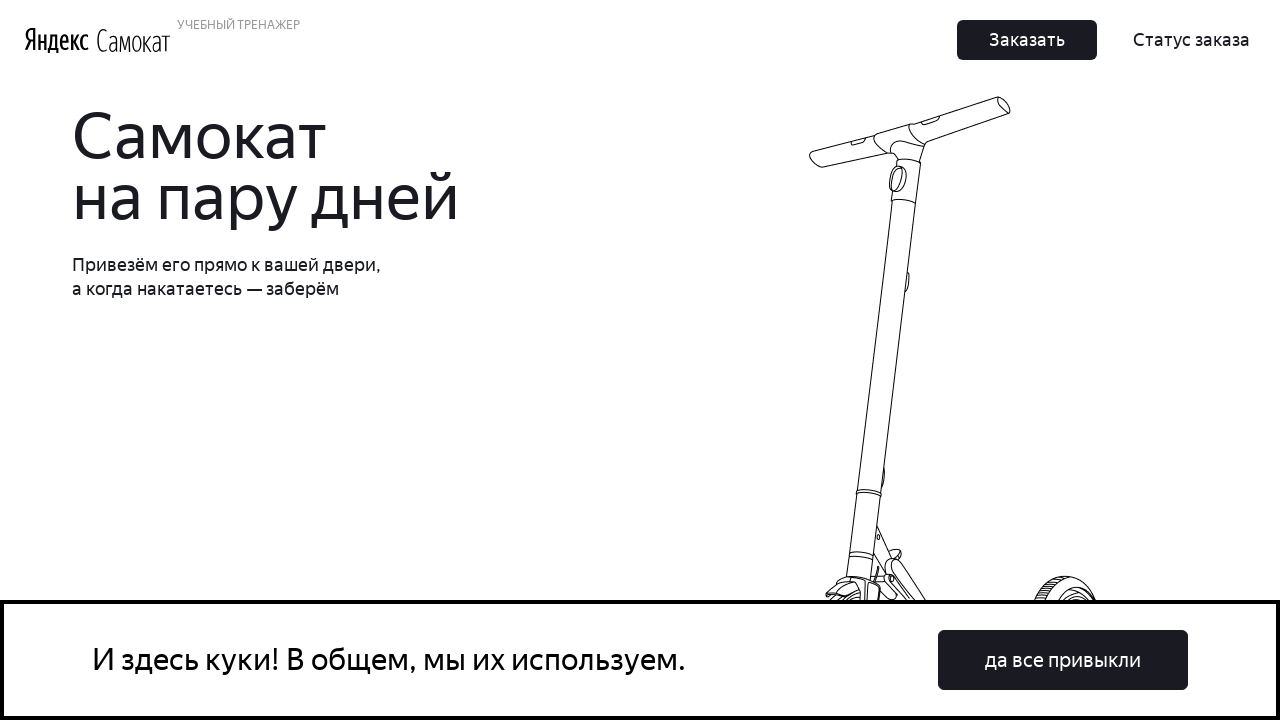

Scrolled to 'Вопросы о важном' (Questions about important) section
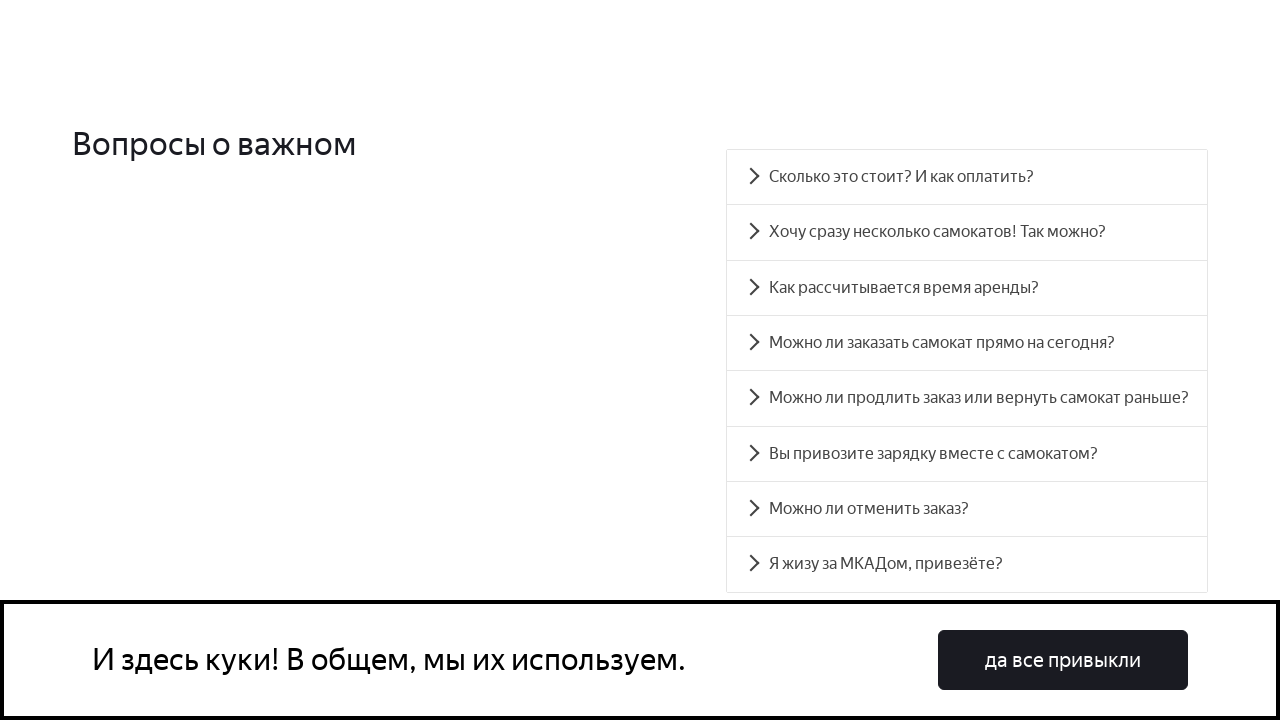

Clicked on the first FAQ question to reveal answer at (967, 177) on .accordion__heading >> nth=0
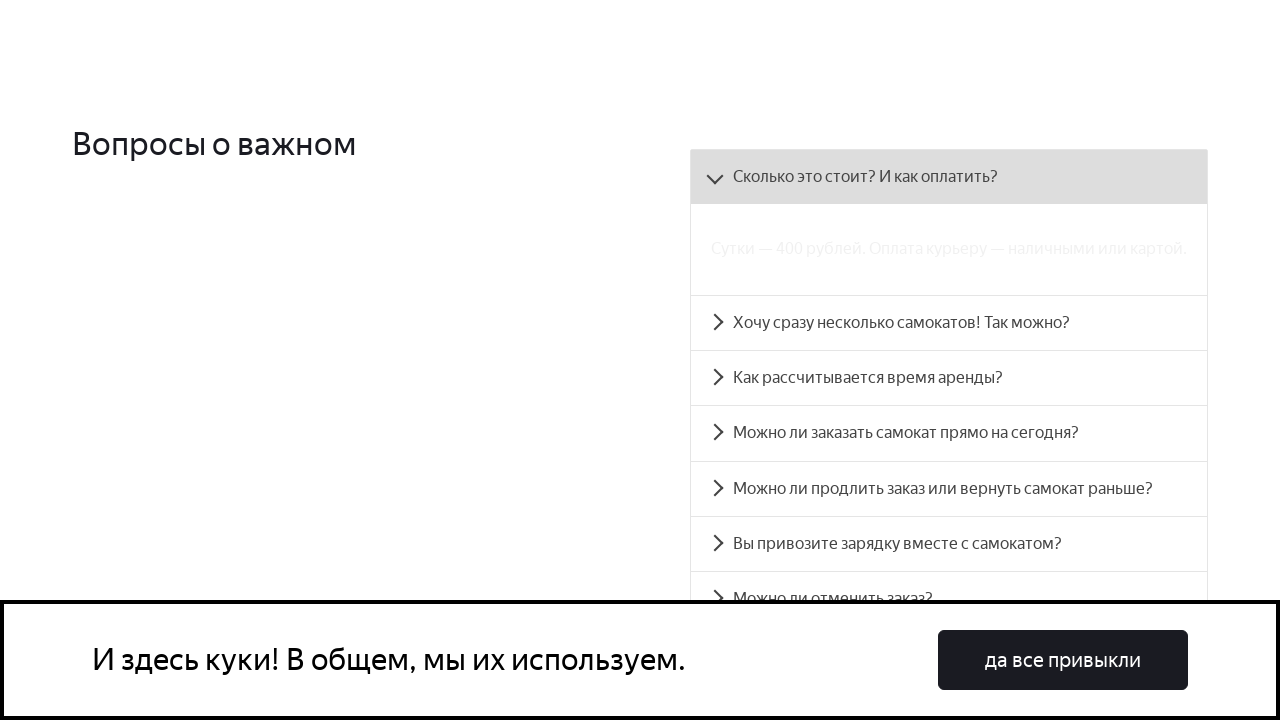

Answer panel became visible after clicking question
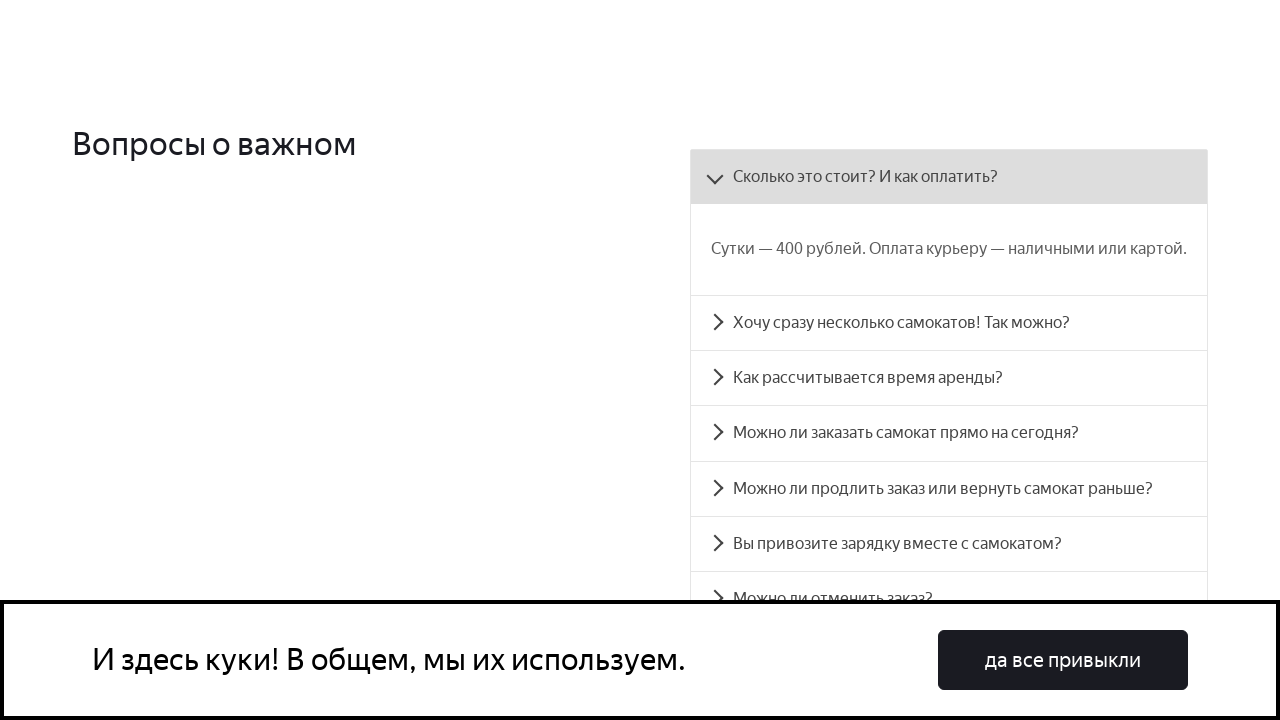

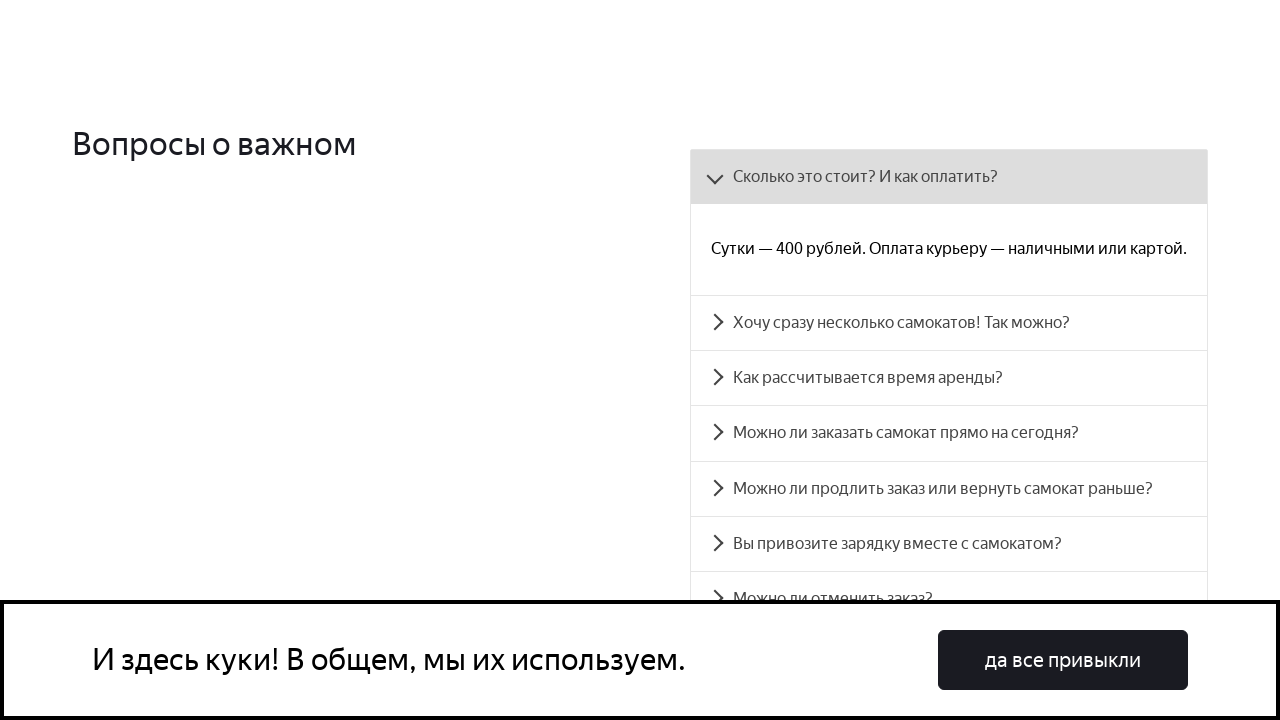